Tests navigating to the shopping cart page by clicking the Cart button in the navigation

Starting URL: https://www.demoblaze.com/index.html

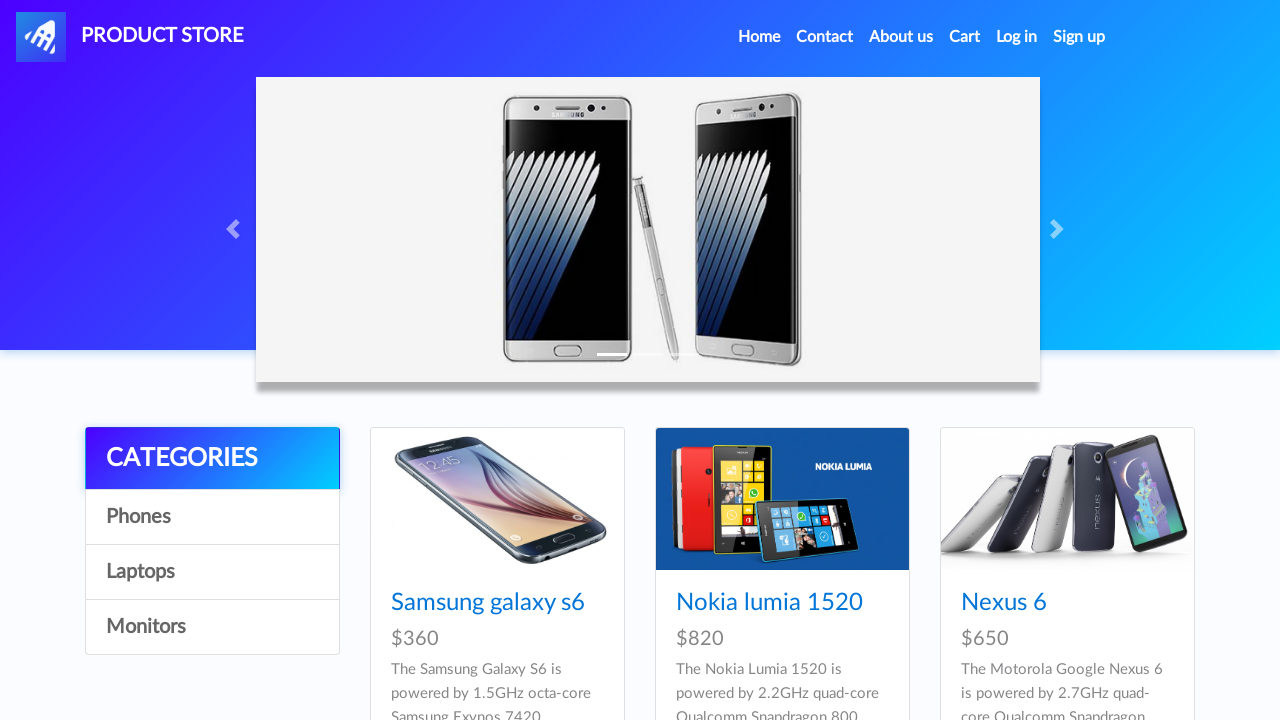

Cart button in navigation is visible
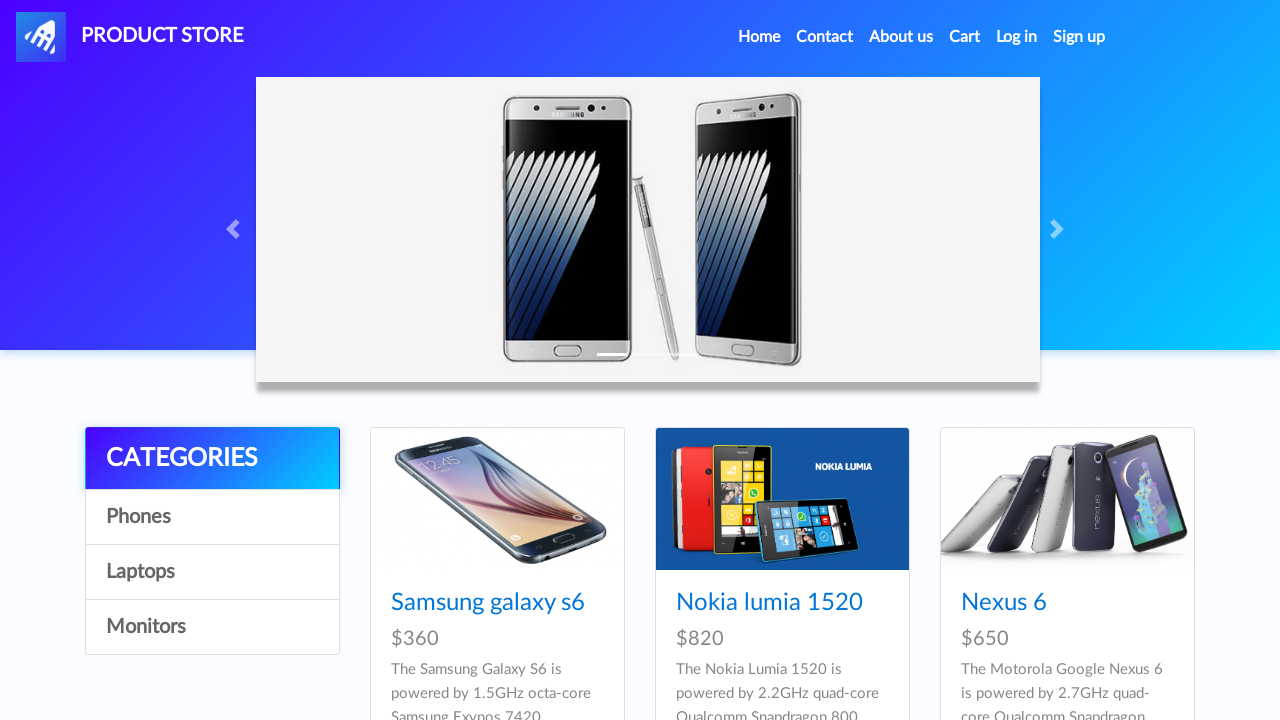

Clicked Cart button in navigation at (965, 37) on #navbarExample > ul > li:nth-child(4) > a
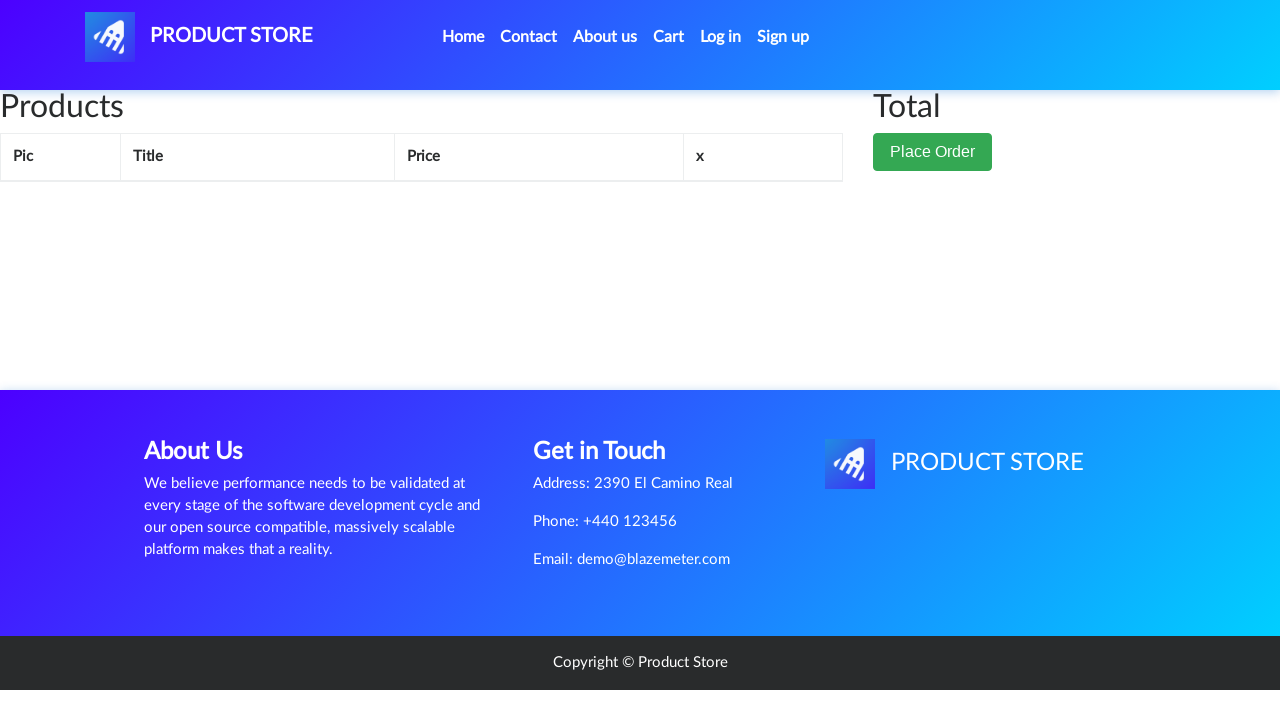

Cart page loaded successfully
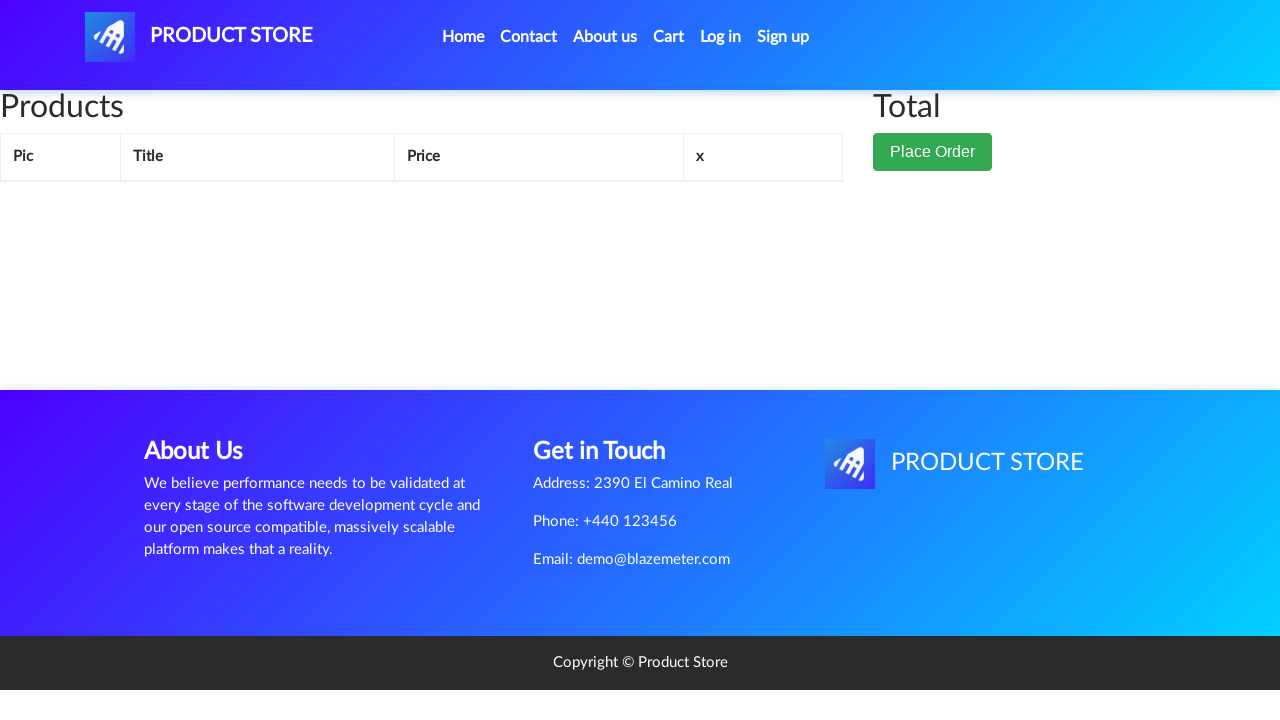

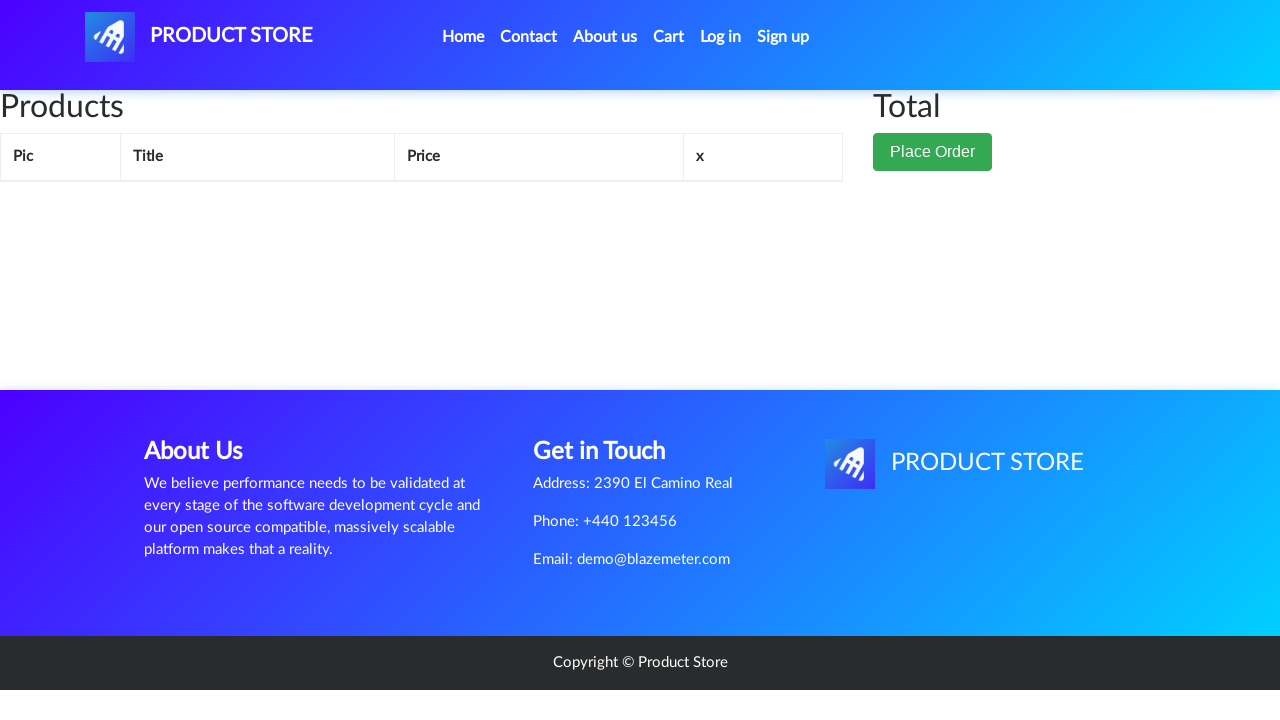